Tests that the currently selected filter link is highlighted

Starting URL: https://demo.playwright.dev/todomvc

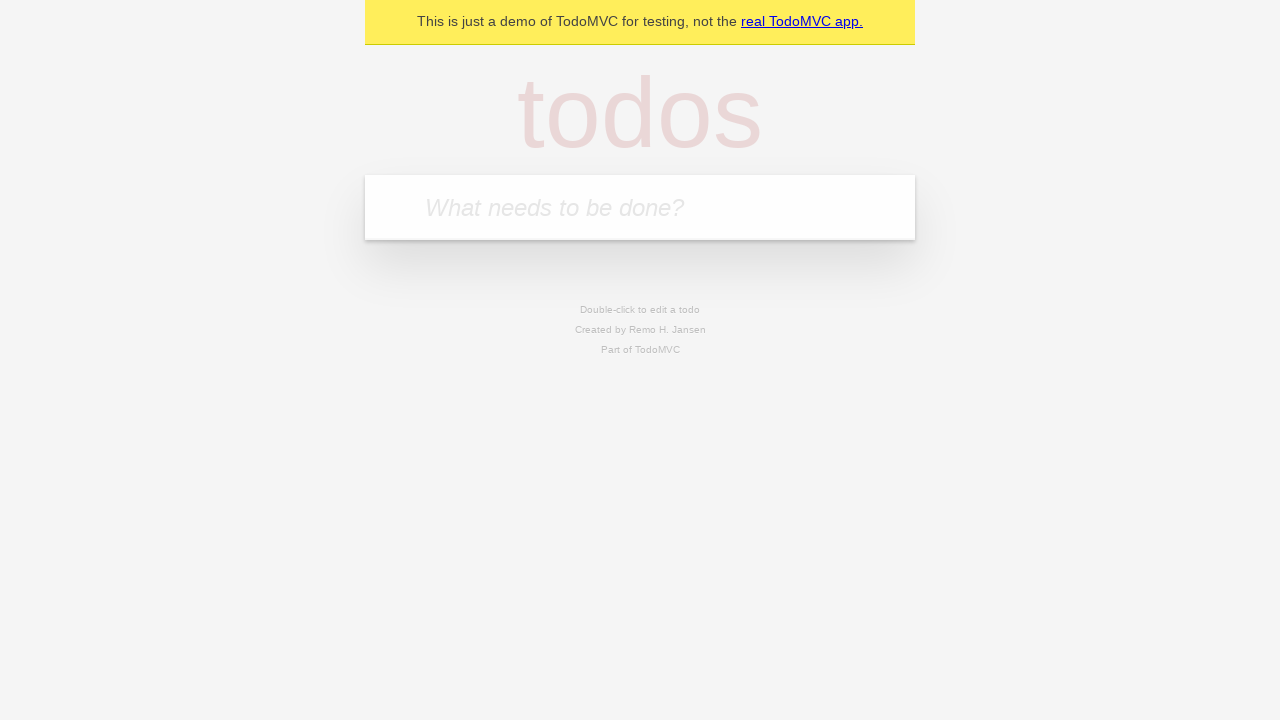

Filled todo input with 'buy some cheese' on internal:attr=[placeholder="What needs to be done?"i]
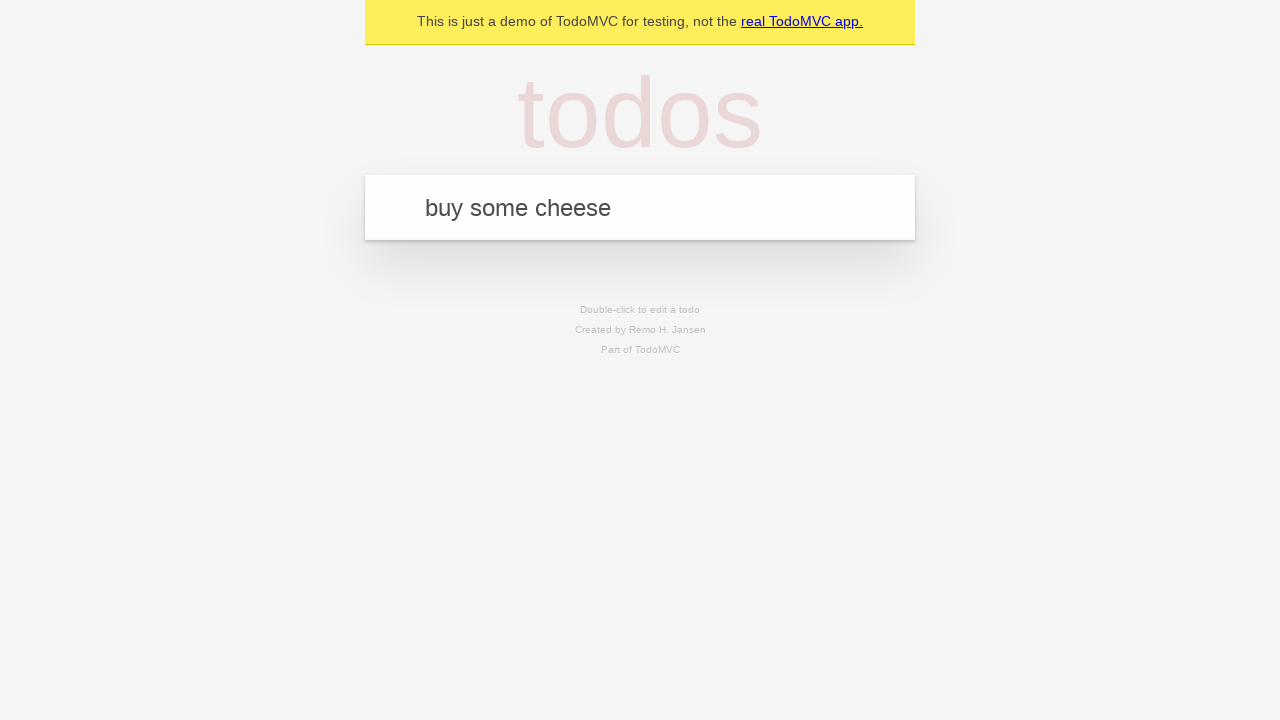

Pressed Enter to add first todo on internal:attr=[placeholder="What needs to be done?"i]
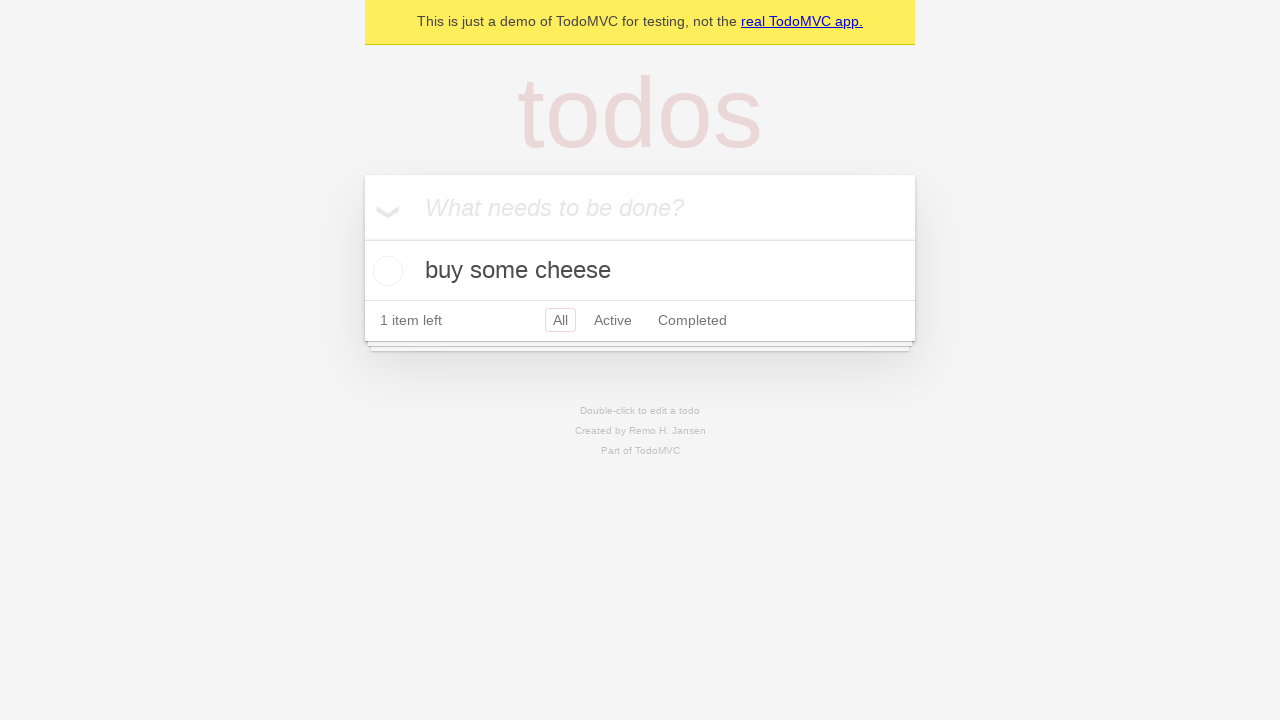

Filled todo input with 'feed the cat' on internal:attr=[placeholder="What needs to be done?"i]
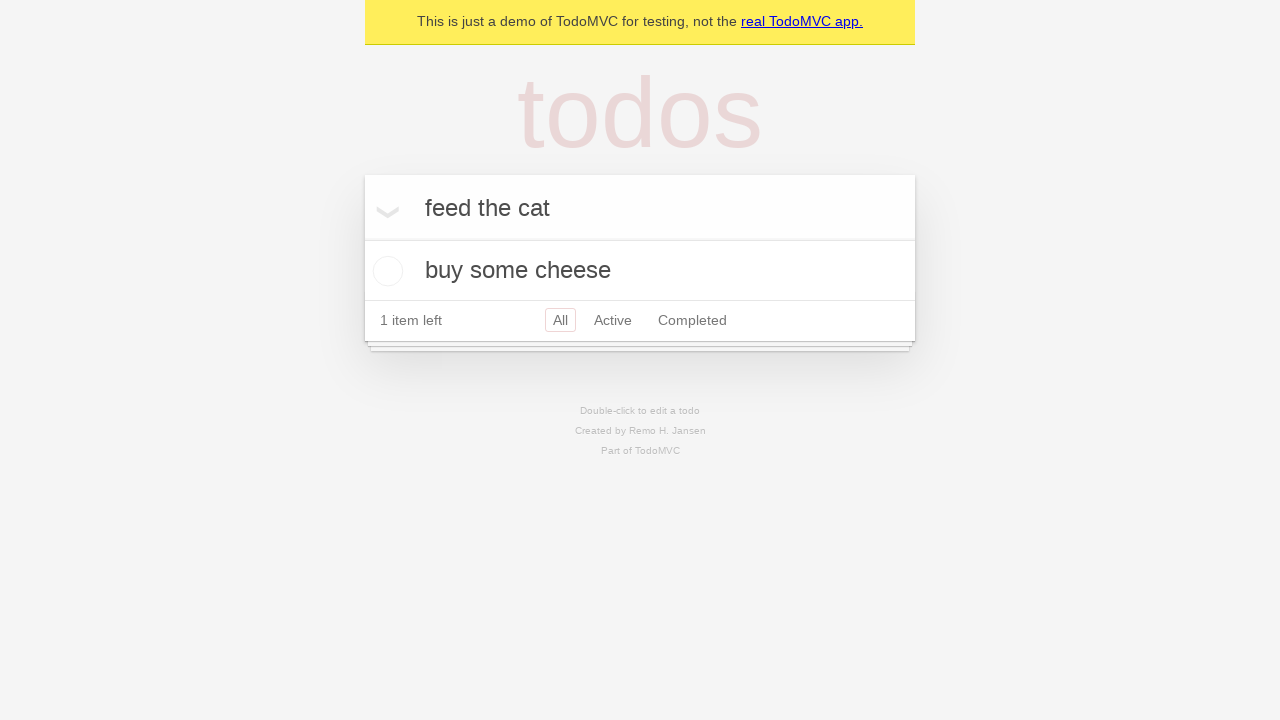

Pressed Enter to add second todo on internal:attr=[placeholder="What needs to be done?"i]
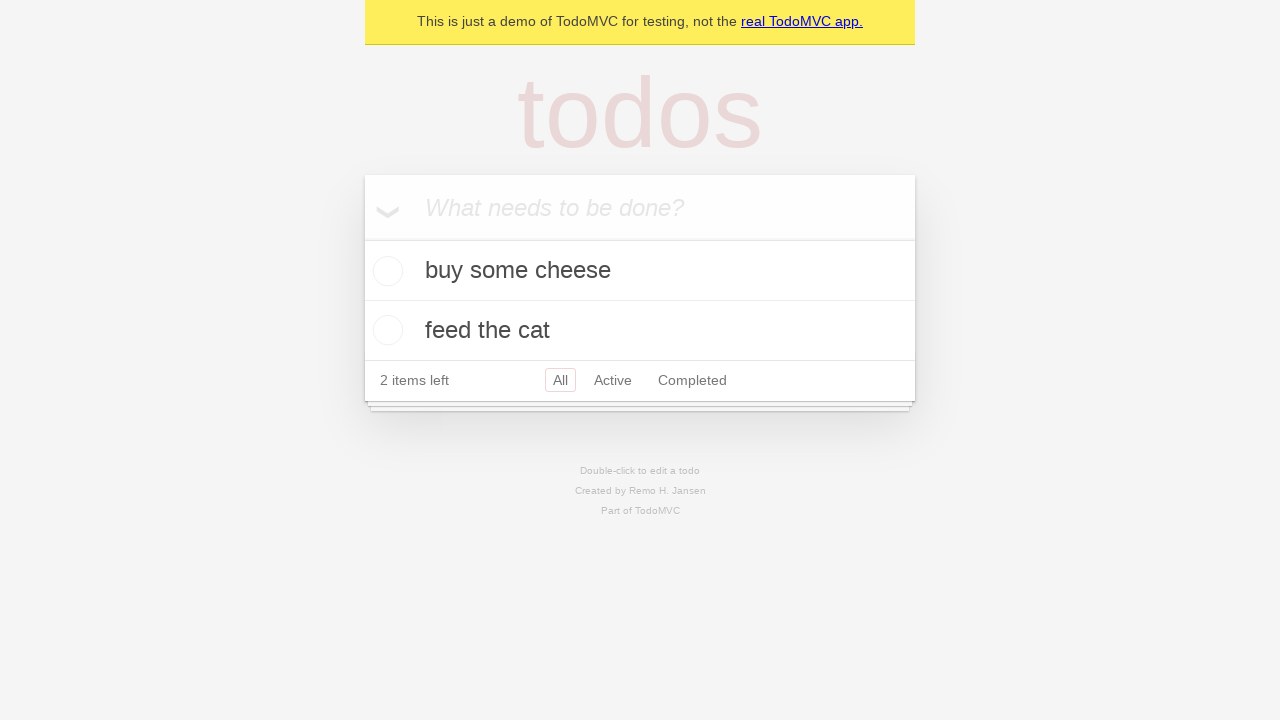

Filled todo input with 'book a doctors appointment' on internal:attr=[placeholder="What needs to be done?"i]
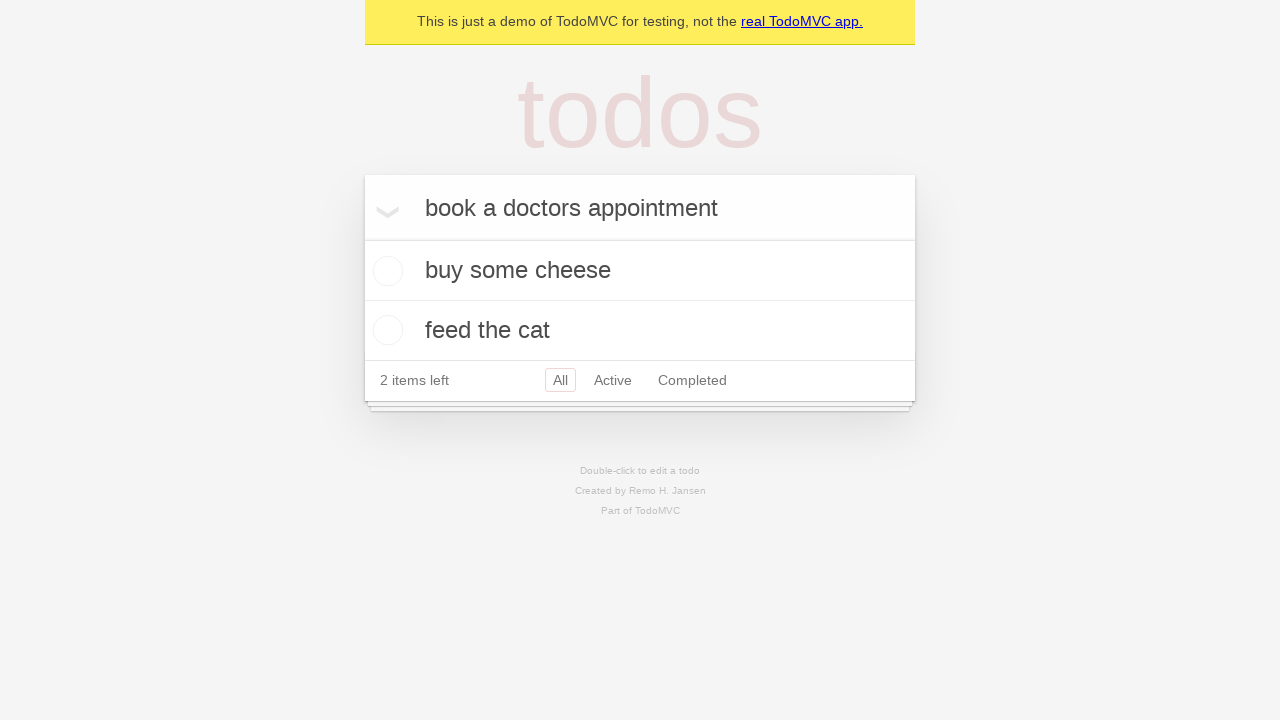

Pressed Enter to add third todo on internal:attr=[placeholder="What needs to be done?"i]
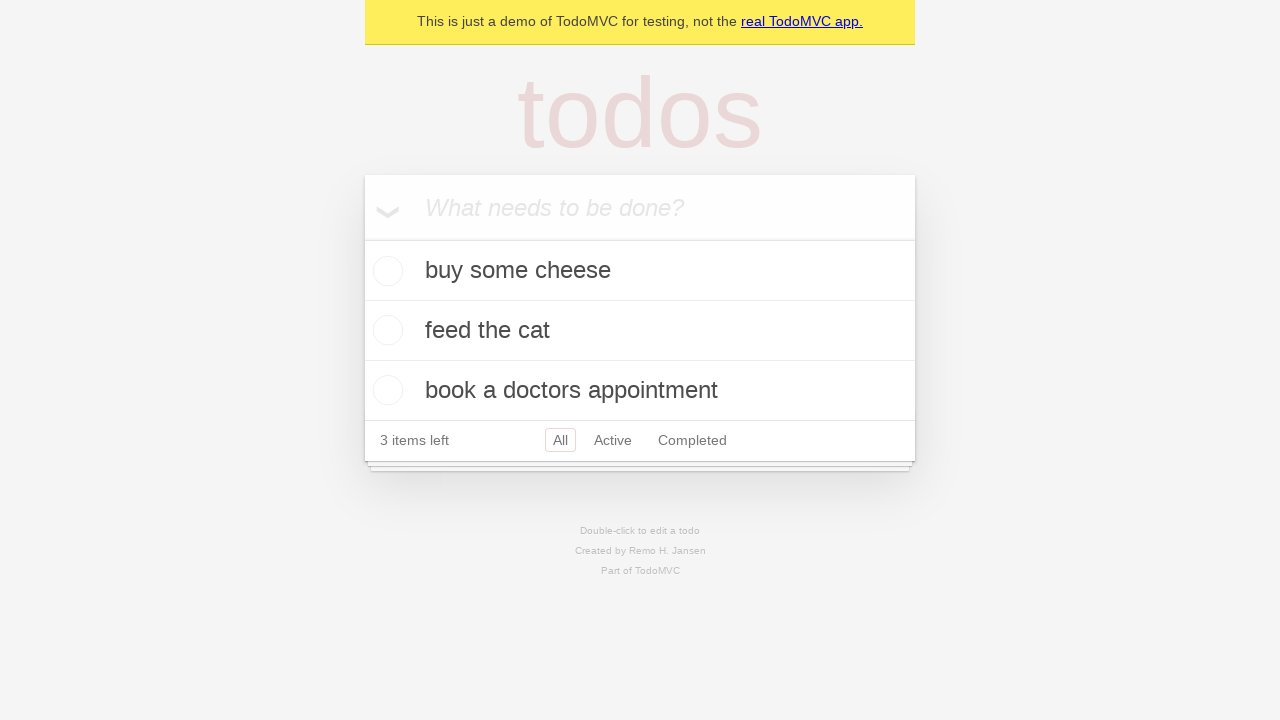

Clicked Active filter link at (613, 440) on internal:role=link[name="Active"i]
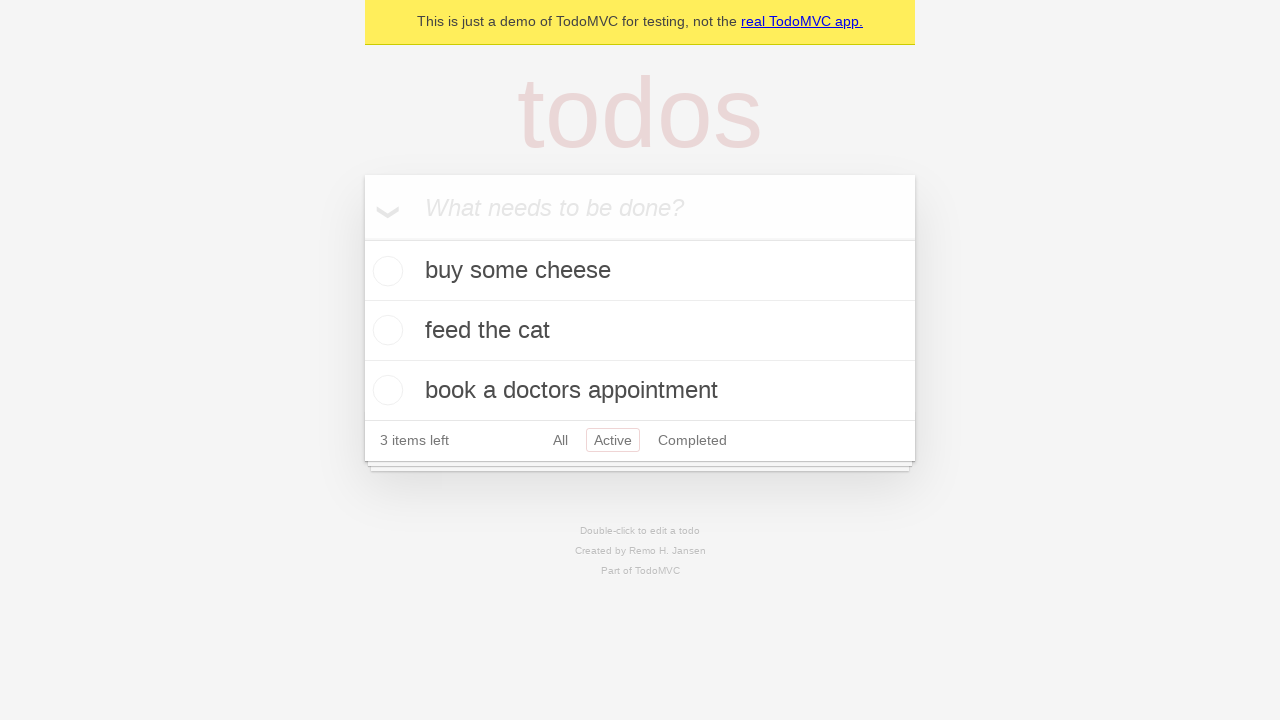

Clicked Completed filter link to test highlight at (692, 440) on internal:role=link[name="Completed"i]
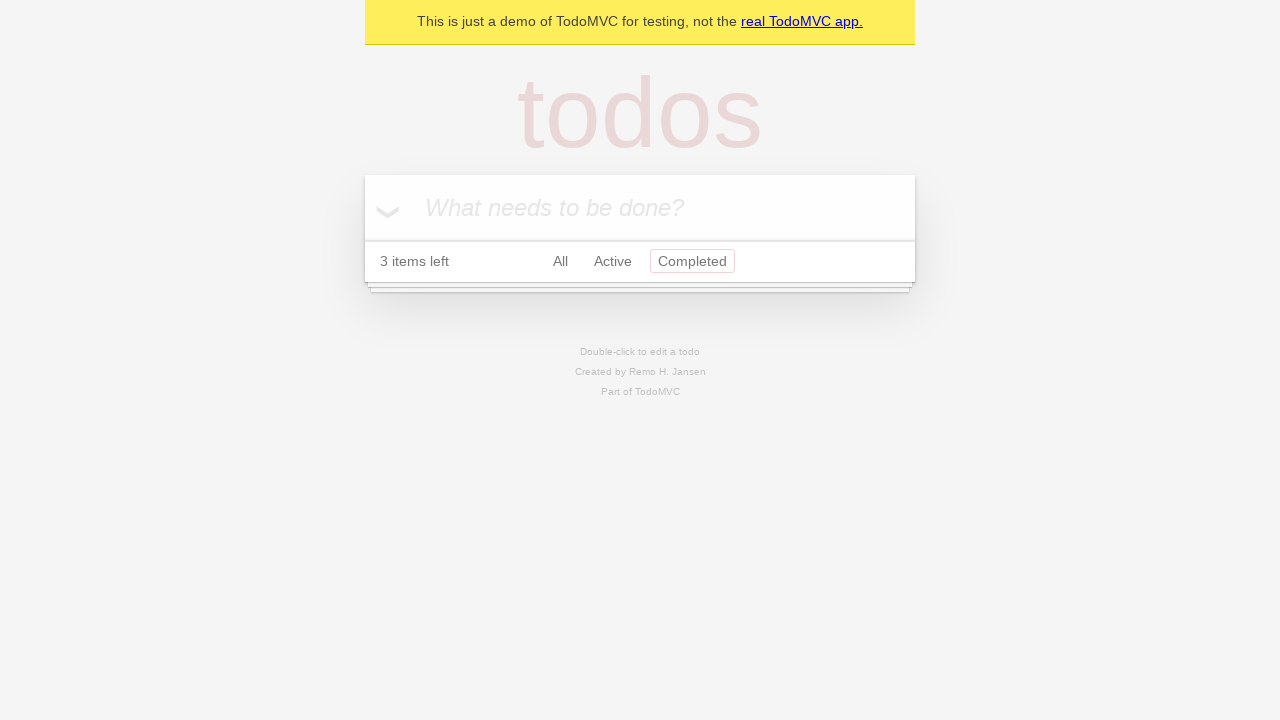

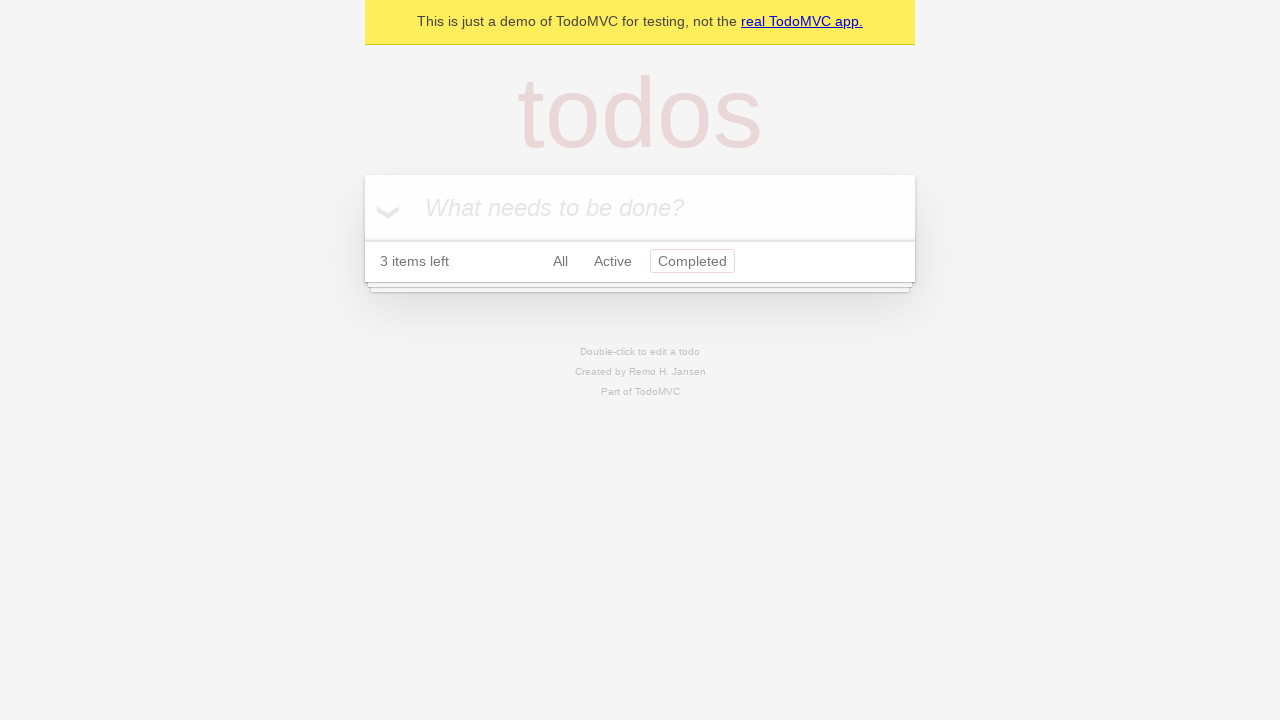